Tests adding multiple todo items to the list and verifies they appear correctly

Starting URL: https://demo.playwright.dev/todomvc

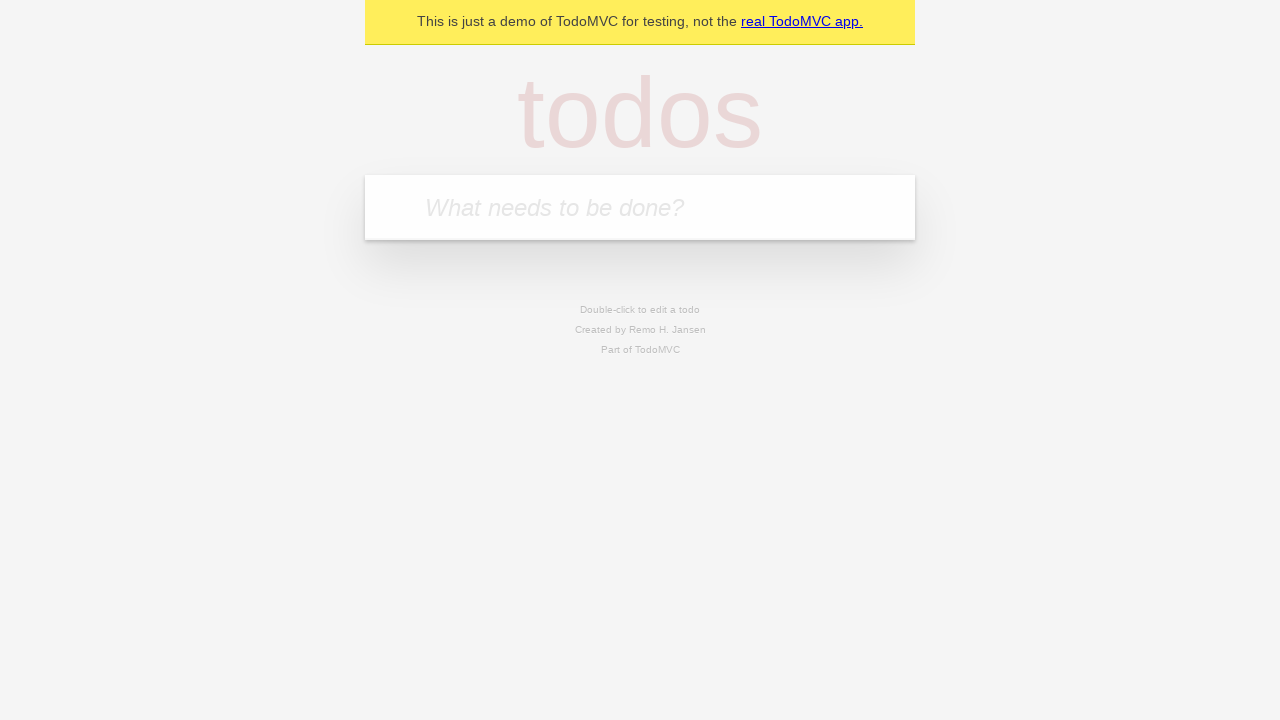

Filled todo input field with 'buy some cheese' on internal:attr=[placeholder="What needs to be done?"i]
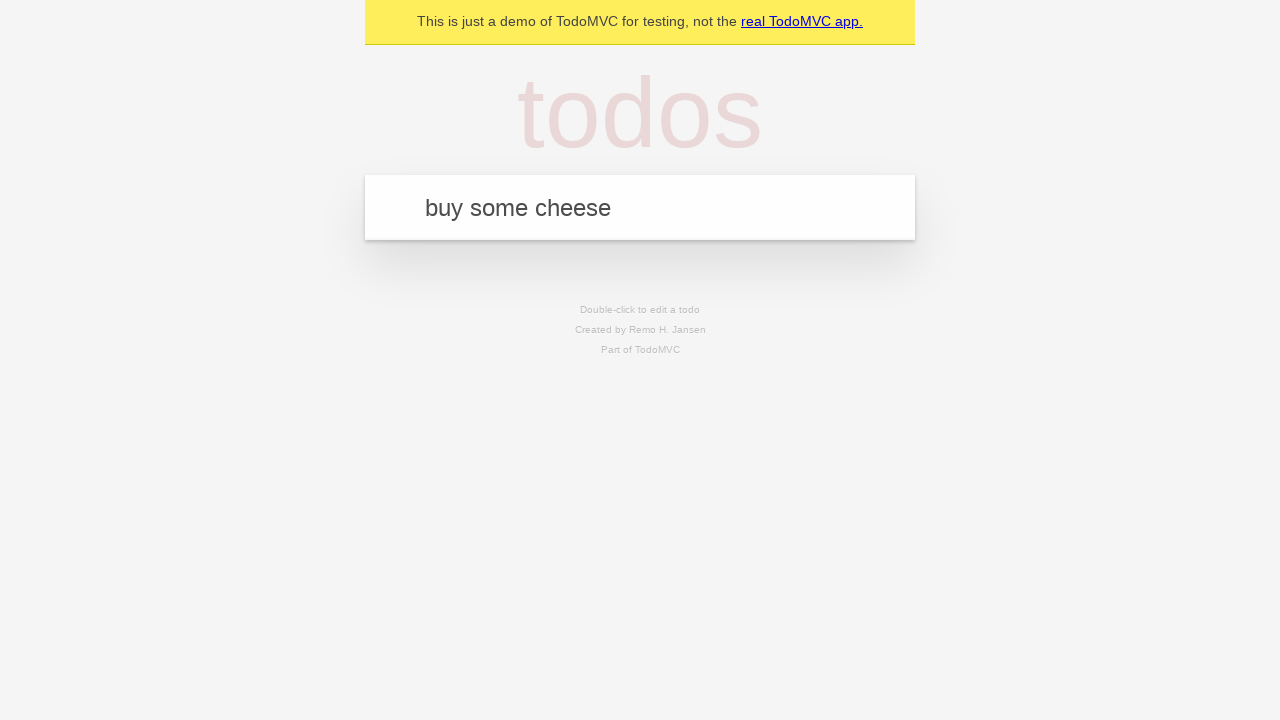

Pressed Enter to create first todo item on internal:attr=[placeholder="What needs to be done?"i]
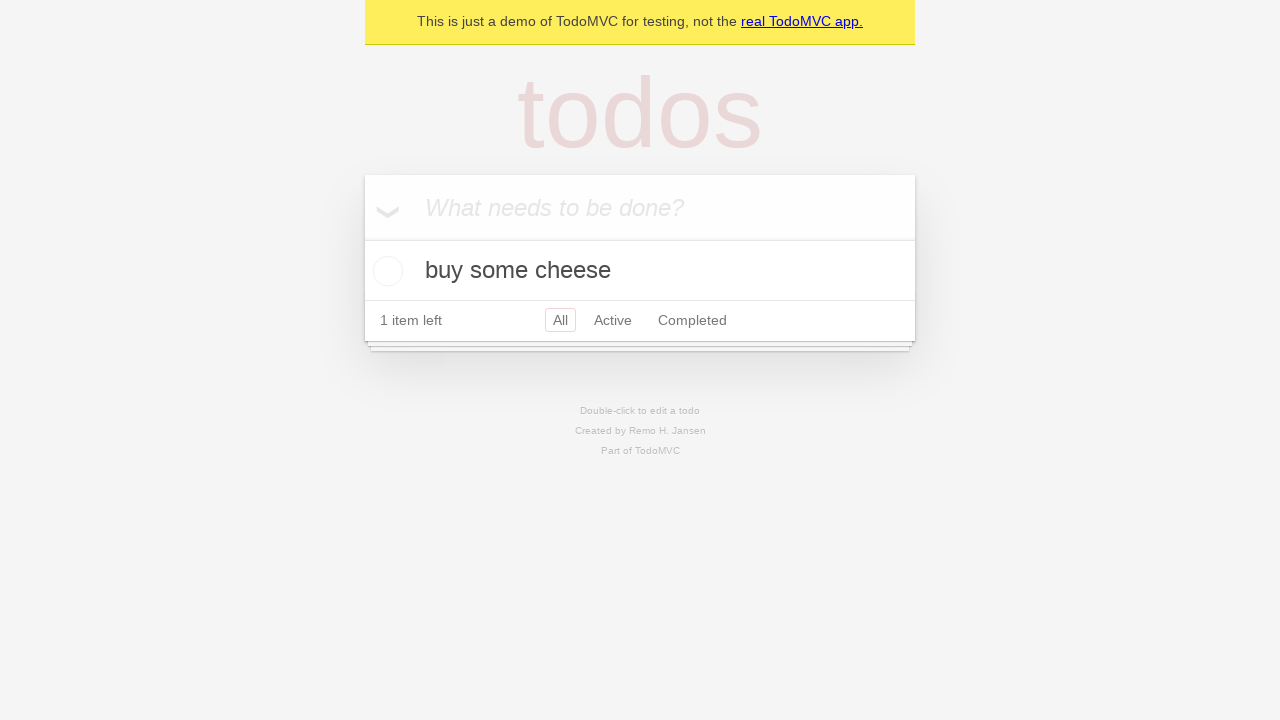

Verified first todo item appears in the list
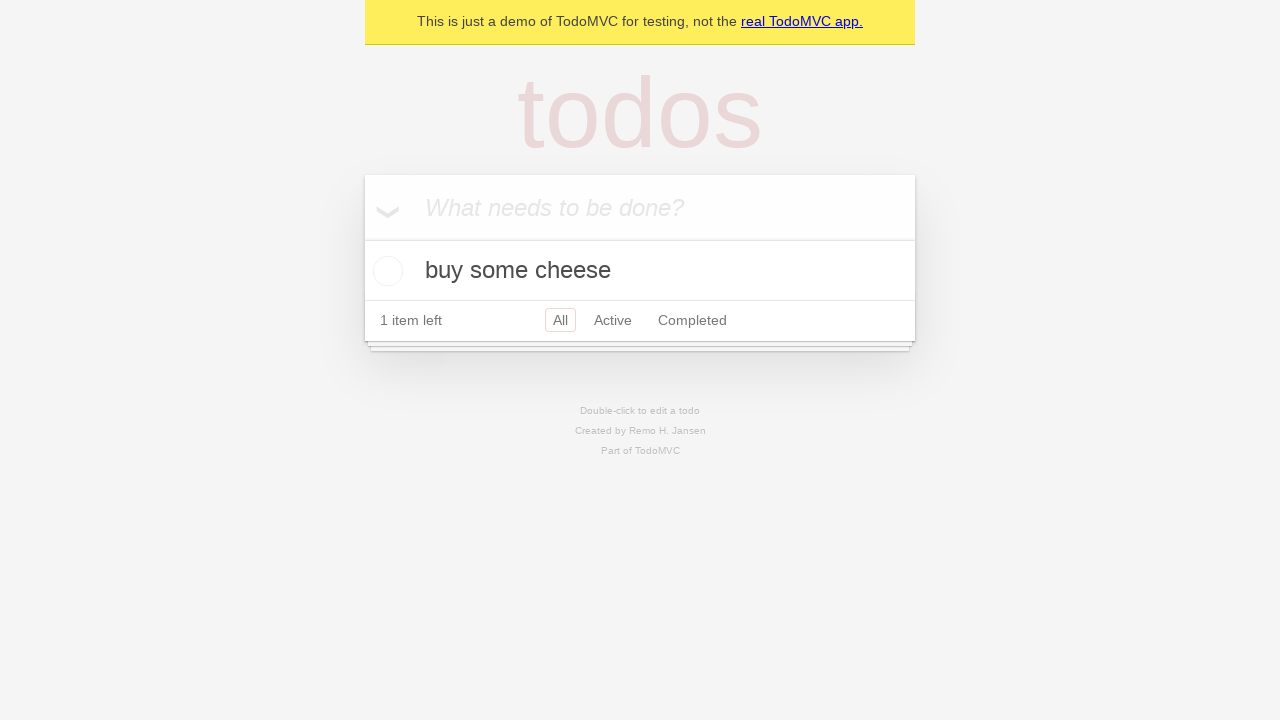

Filled todo input field with 'feed the cat' on internal:attr=[placeholder="What needs to be done?"i]
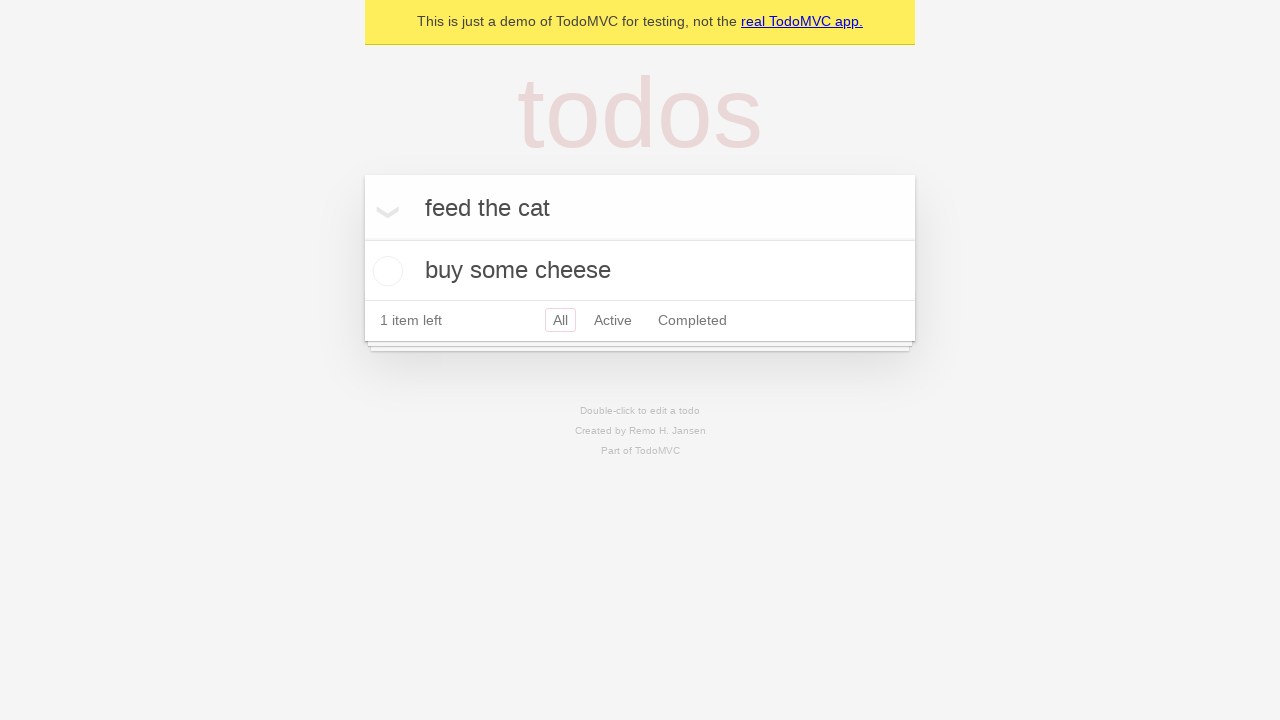

Pressed Enter to create second todo item on internal:attr=[placeholder="What needs to be done?"i]
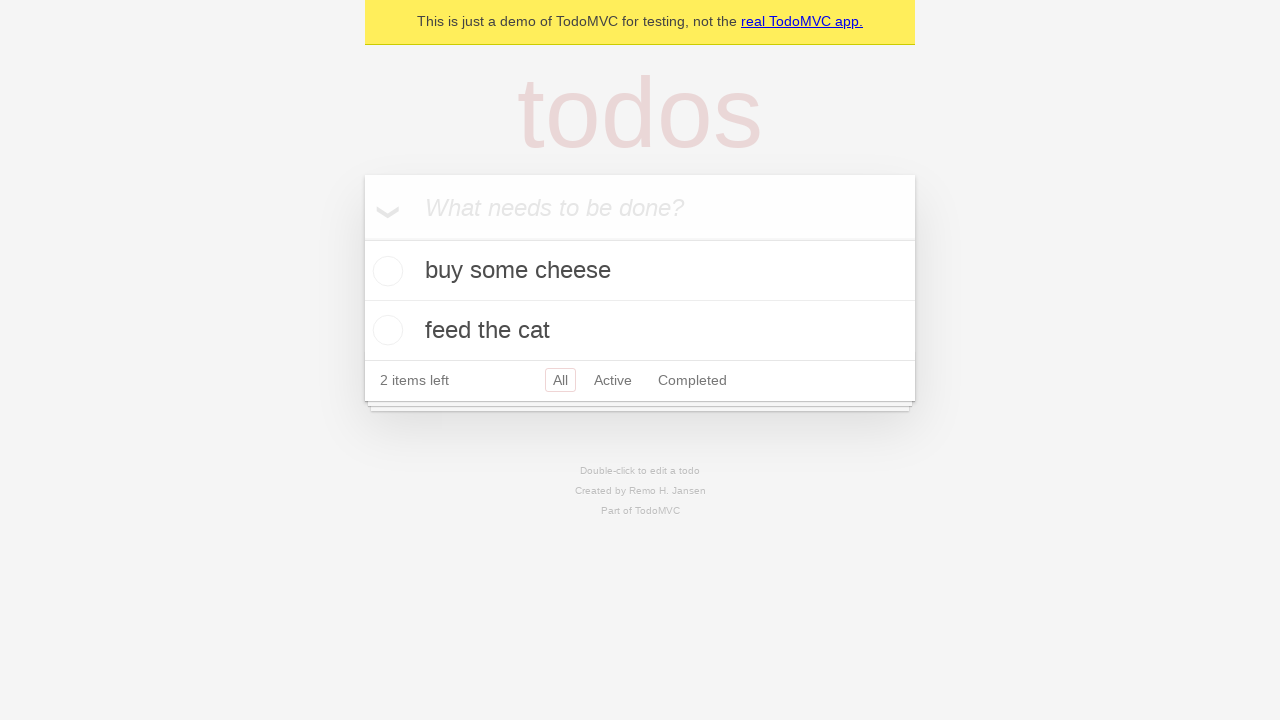

Verified both todo items are visible in the list
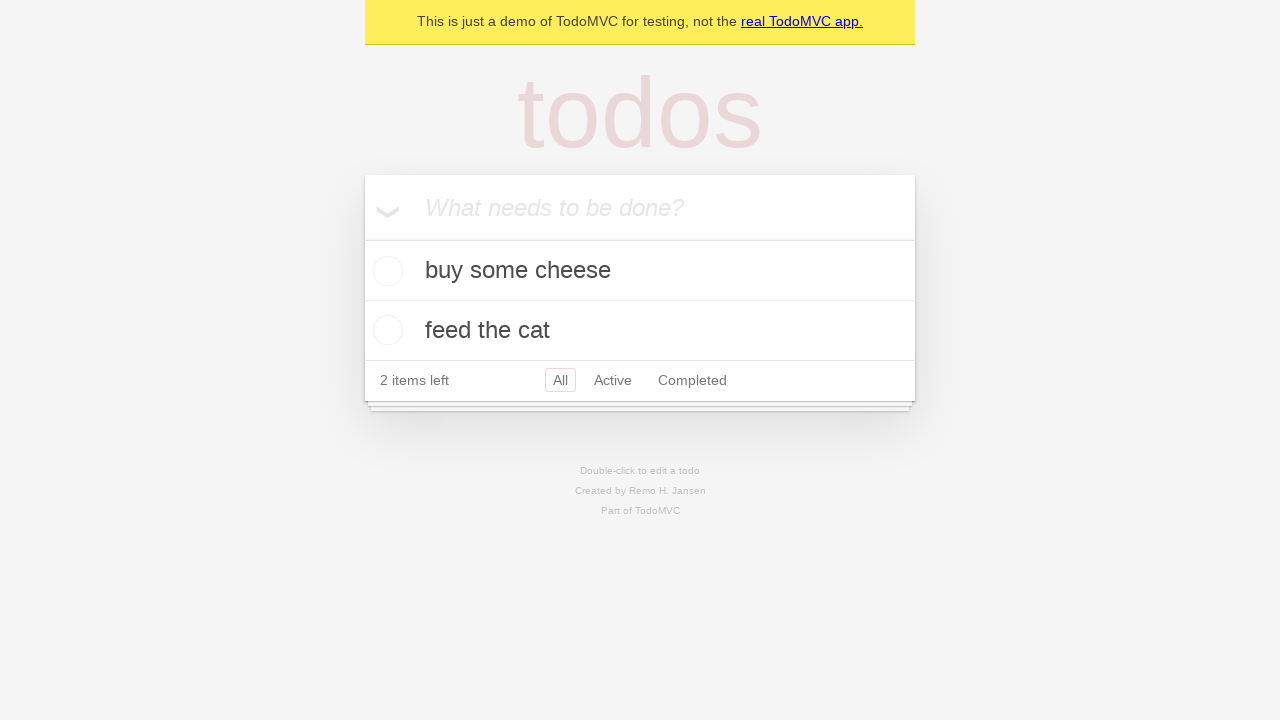

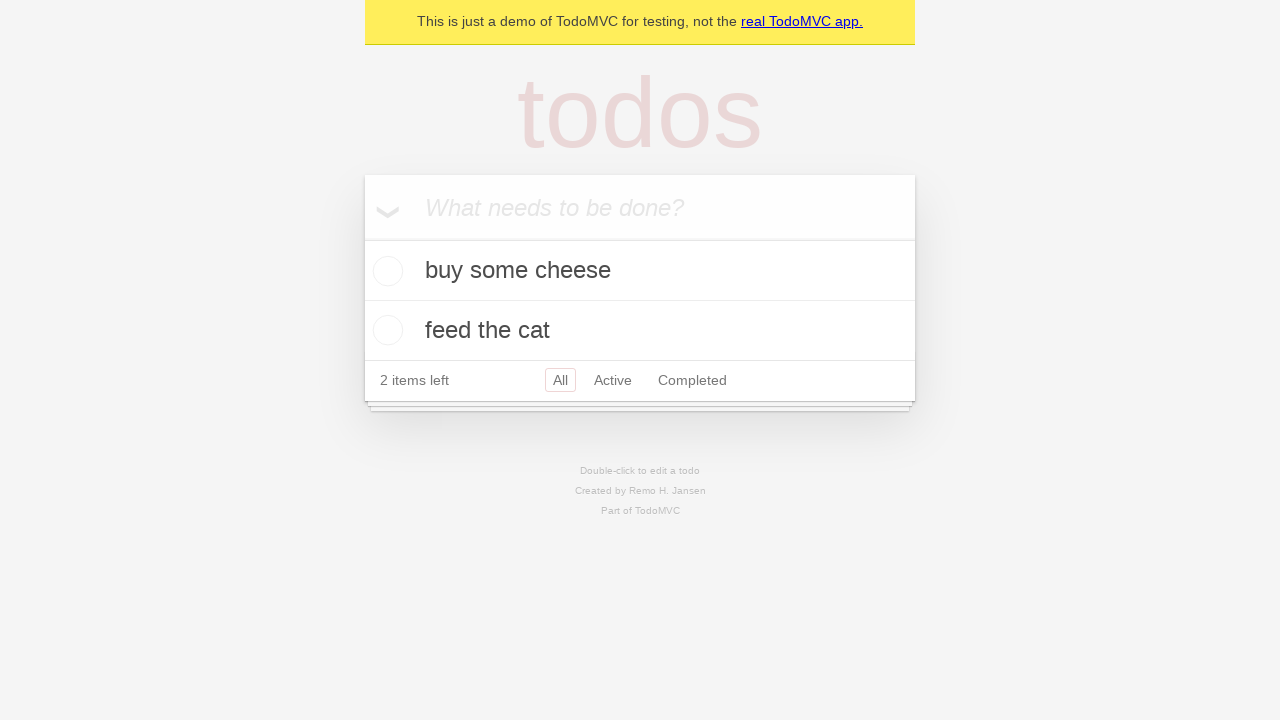